Tests a basic contact form by filling in the name field

Starting URL: https://www.mycontactform.com/samples/basiccontact.php

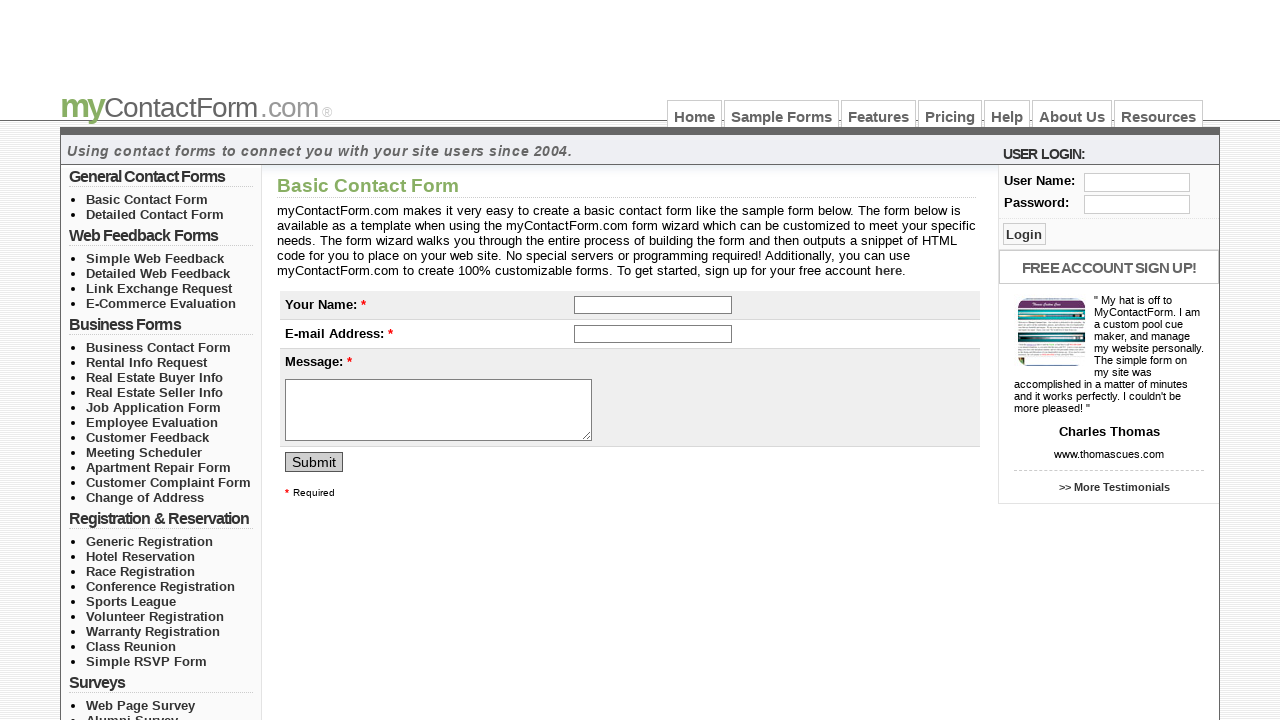

Navigated to basic contact form page
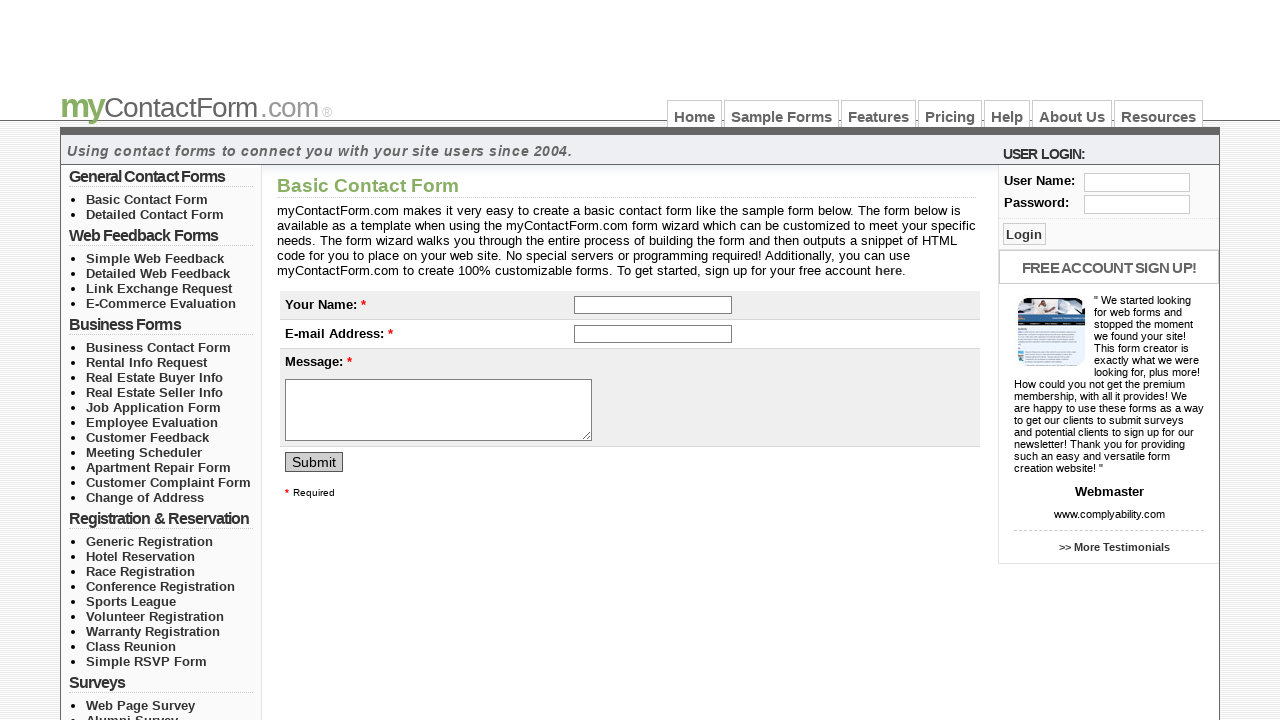

Filled name field with 'Rajan' on xpath=/html/body/div[3]/div[3]/form/table/tbody/tr/td/table/tbody/tr[1]/td[2]/fo
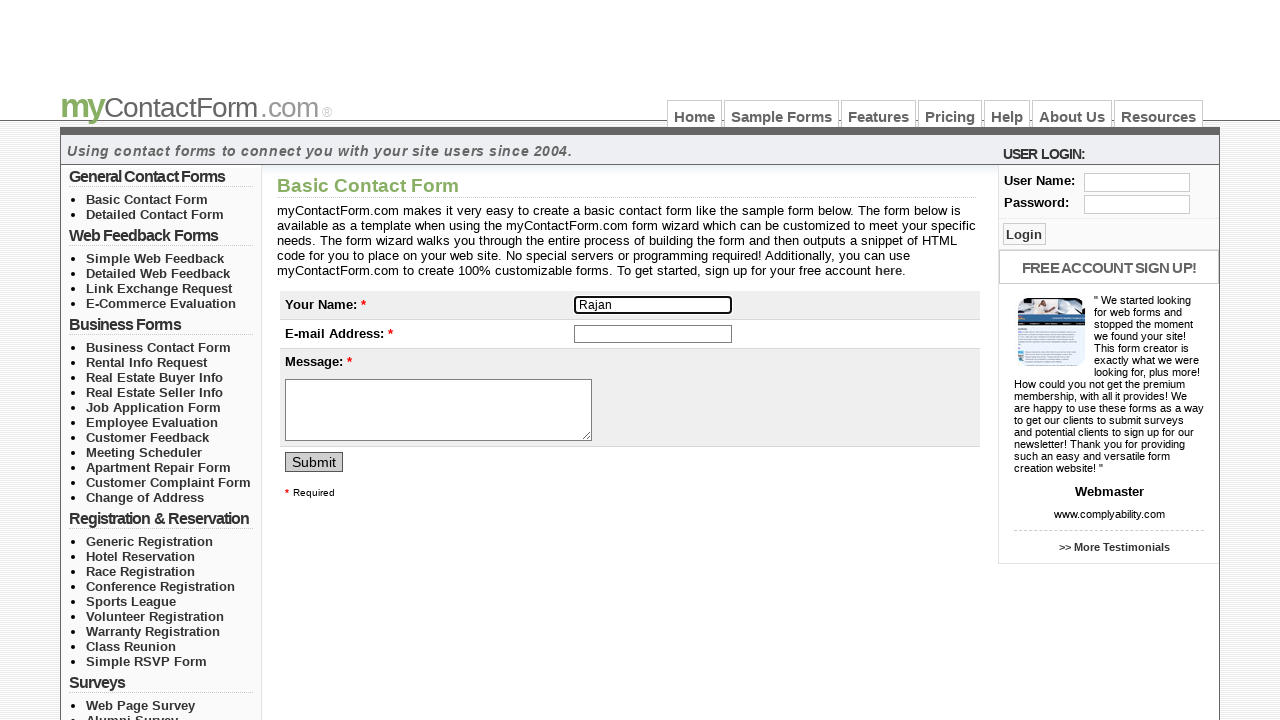

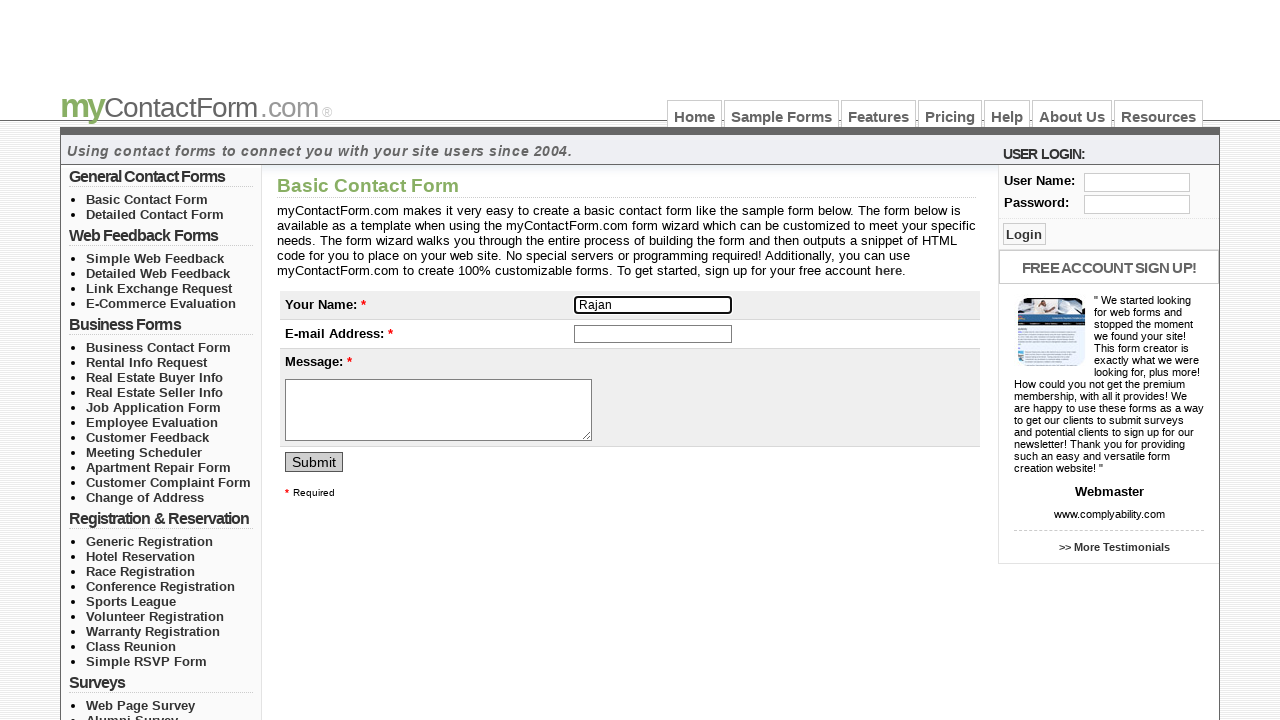